Tests form interaction on a practice page by filling a text input, selecting a radio button, and clicking a checkbox

Starting URL: https://awesomeqa.com/practice.html

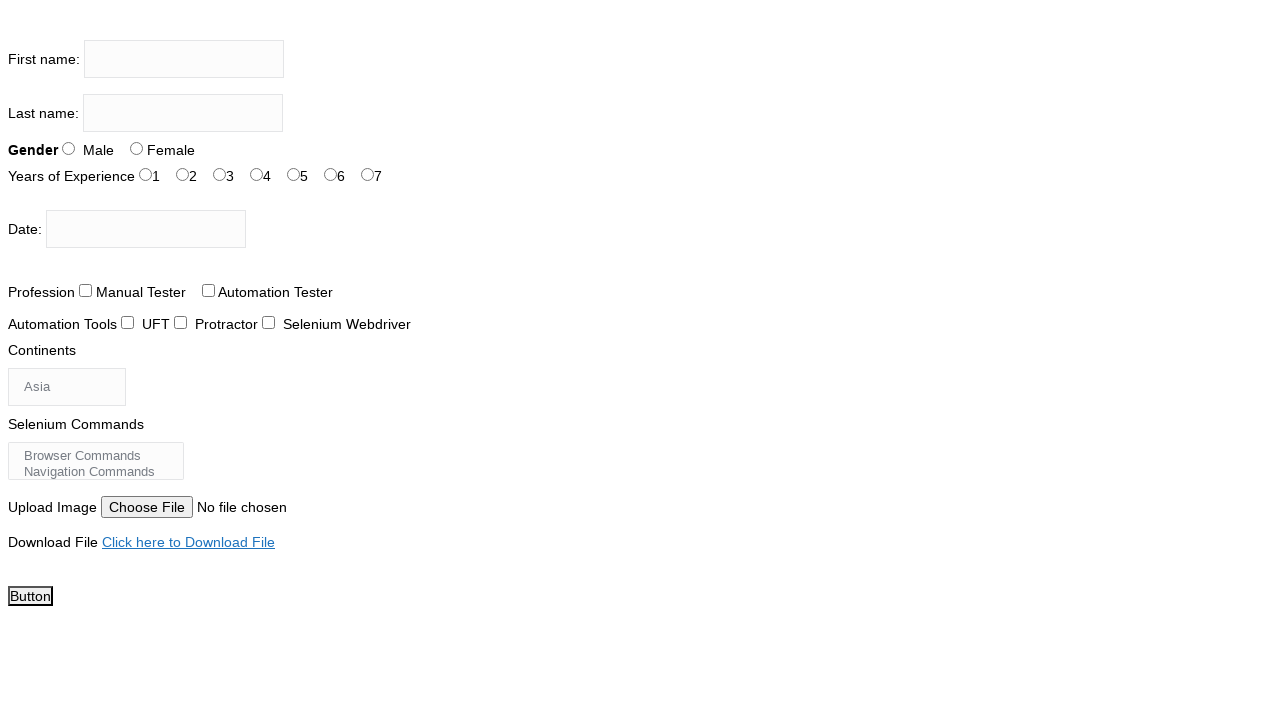

Filled firstname field with 'the testing academy' on input[name='firstname']
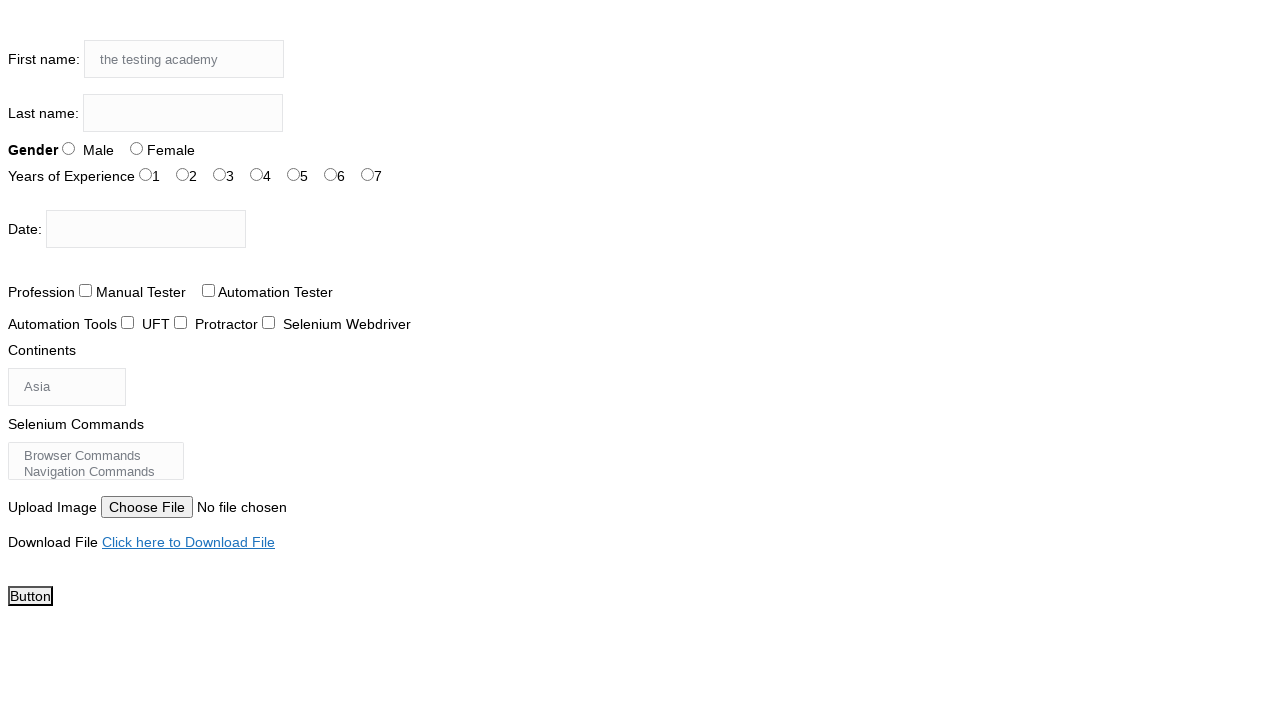

Clicked radio button sex-1 at (136, 148) on #sex-1
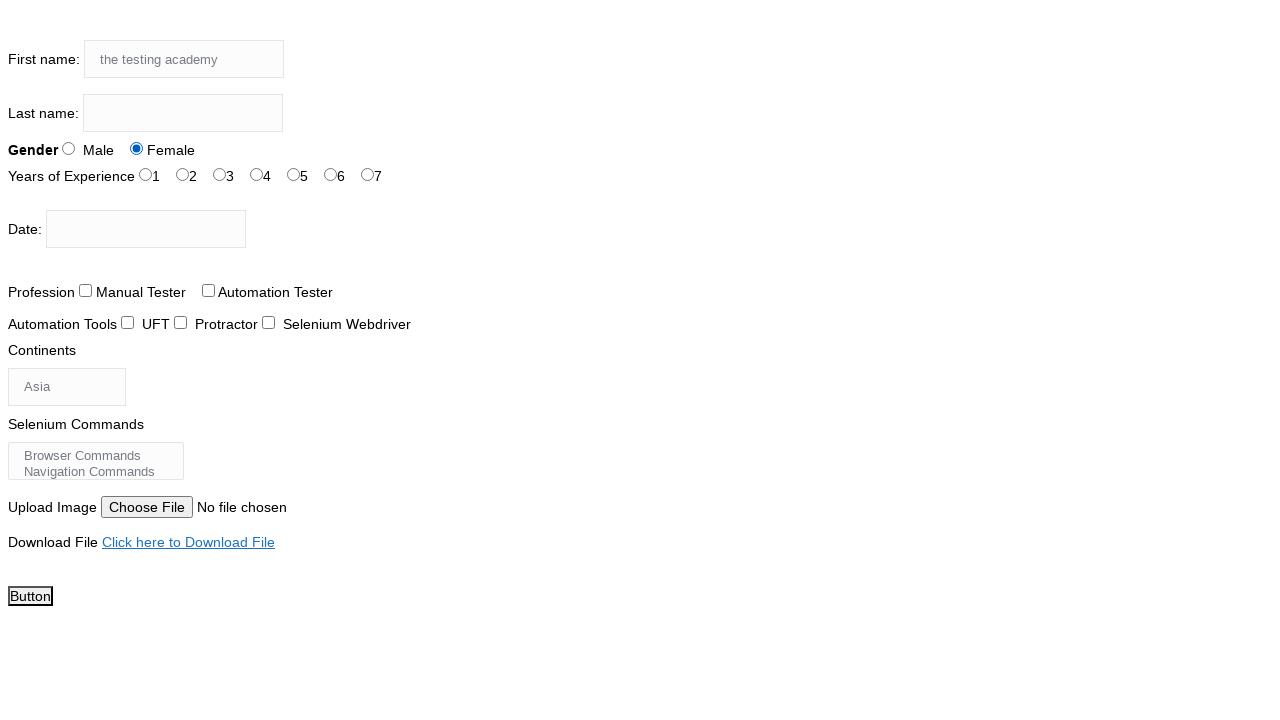

Clicked checkbox tool-1 at (180, 322) on #tool-1
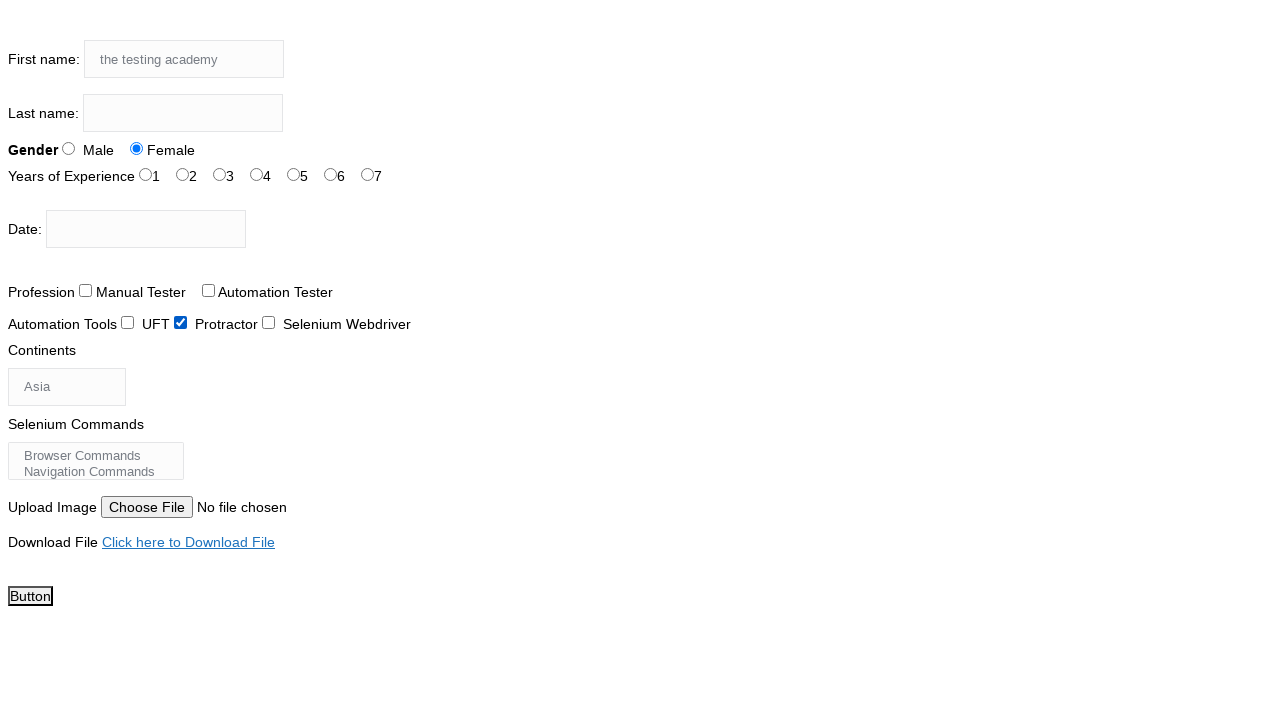

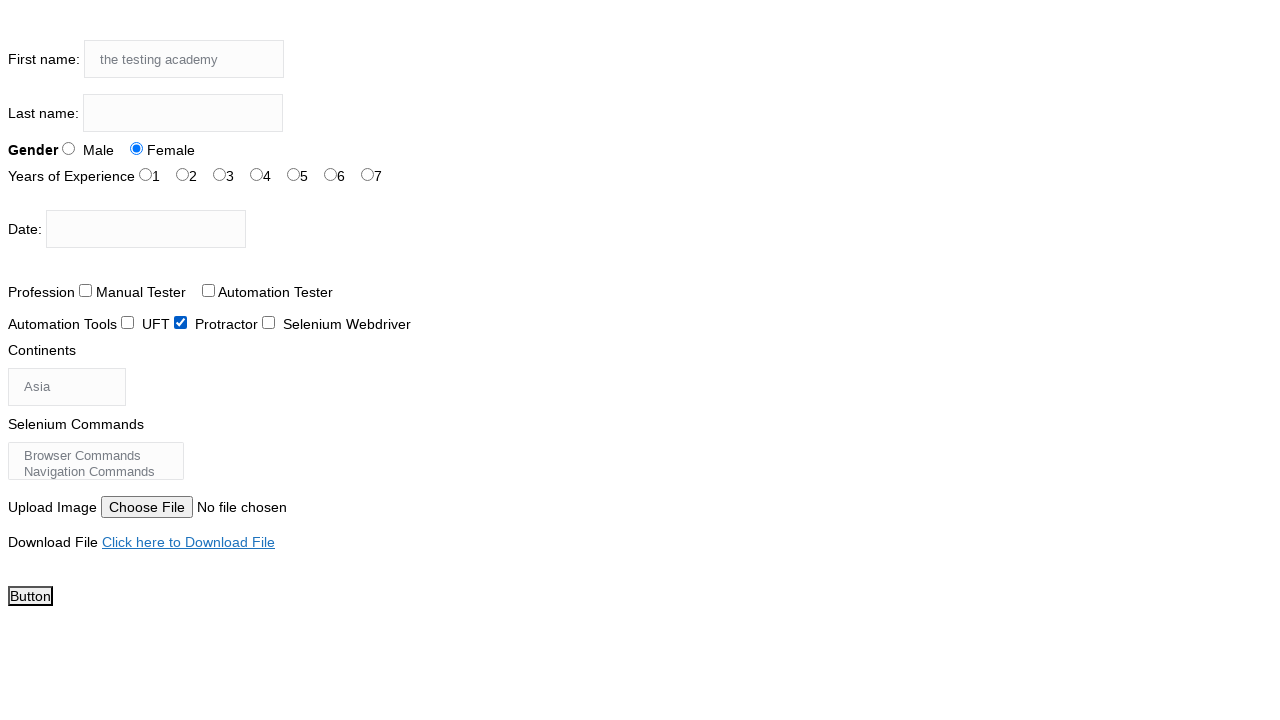